Tests dynamic button text update by entering text in an input field and clicking a button to update its label

Starting URL: http://uitestingplayground.com/textinput

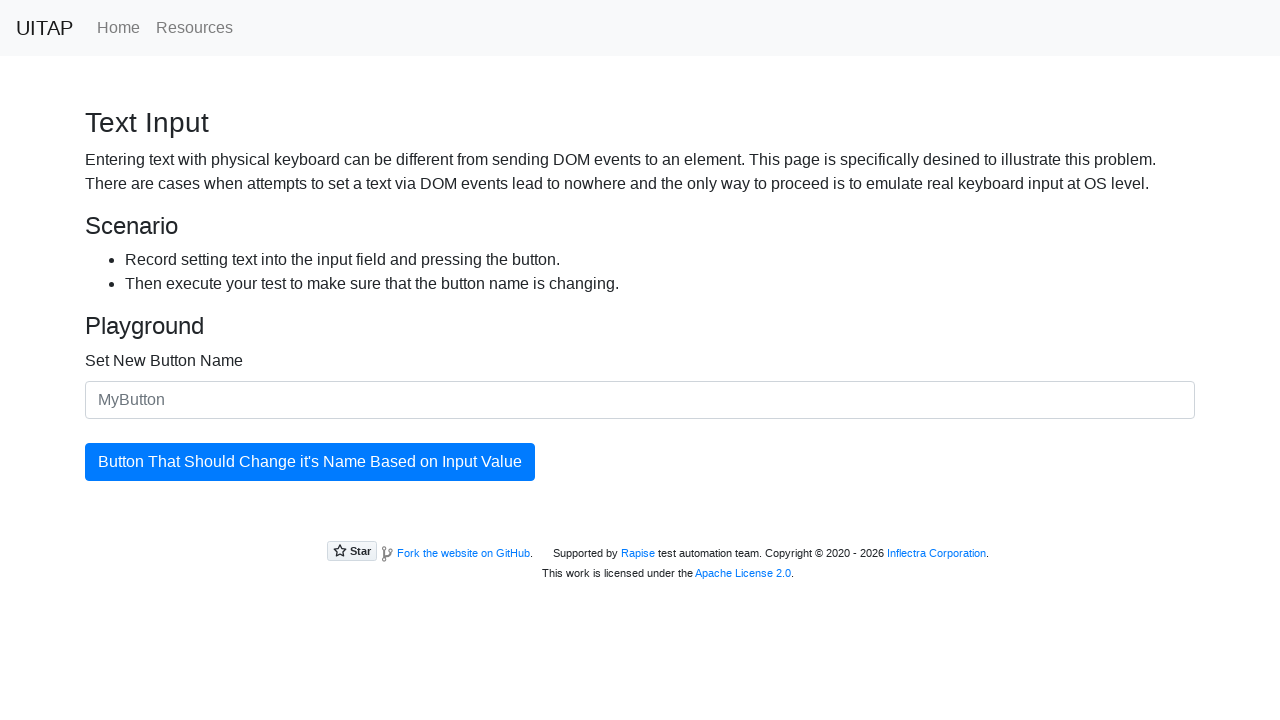

Entered 'SkyPro' in the input field on #newButtonName
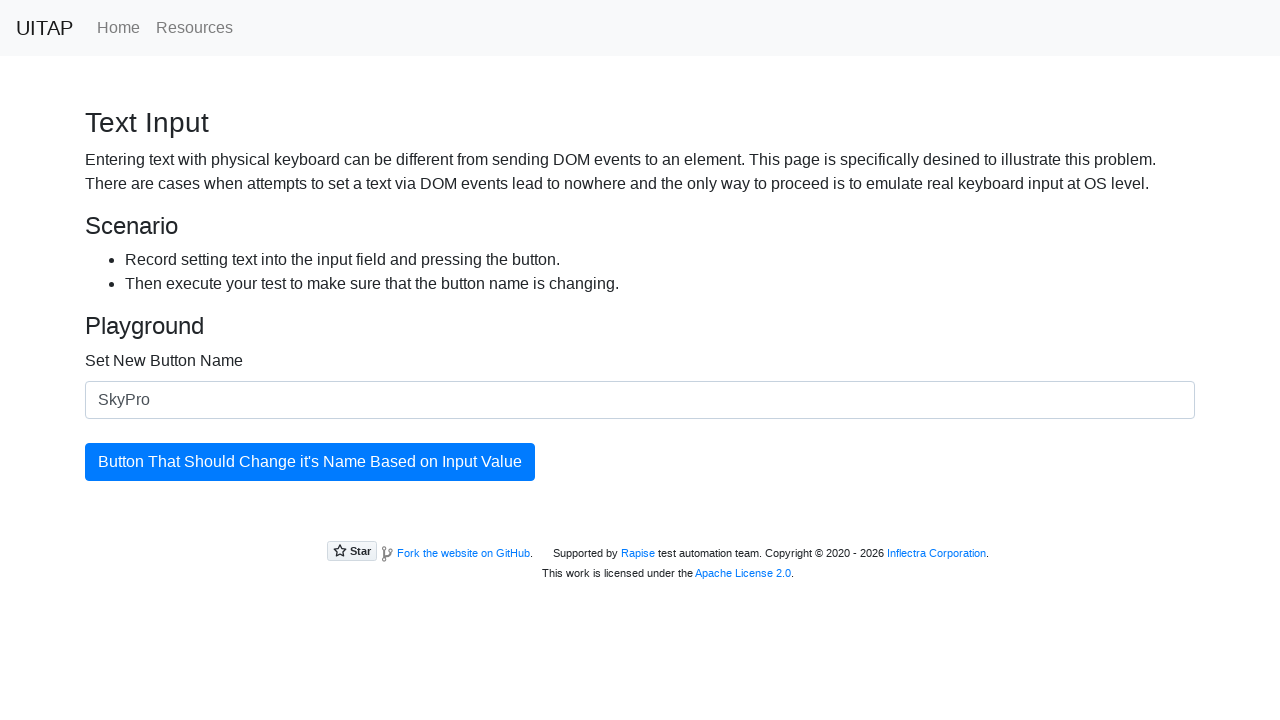

Clicked the button to update its text at (310, 462) on #updatingButton
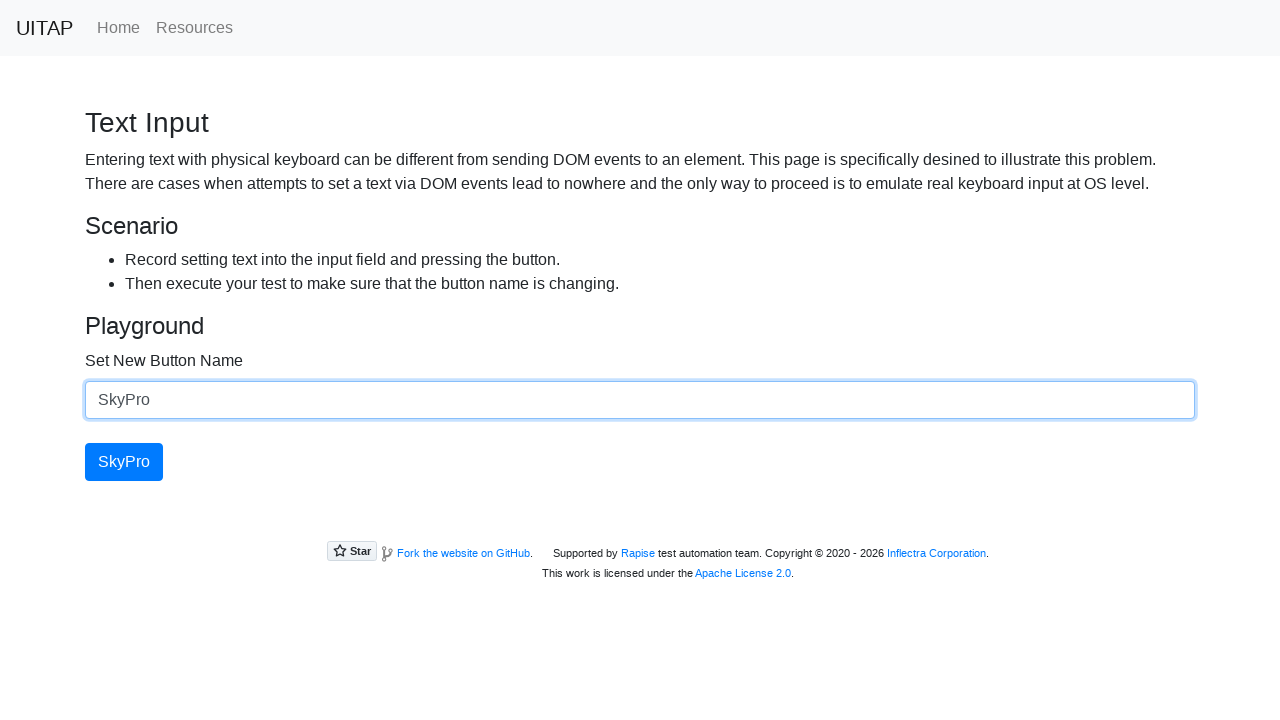

Retrieved button text: 'SkyPro'
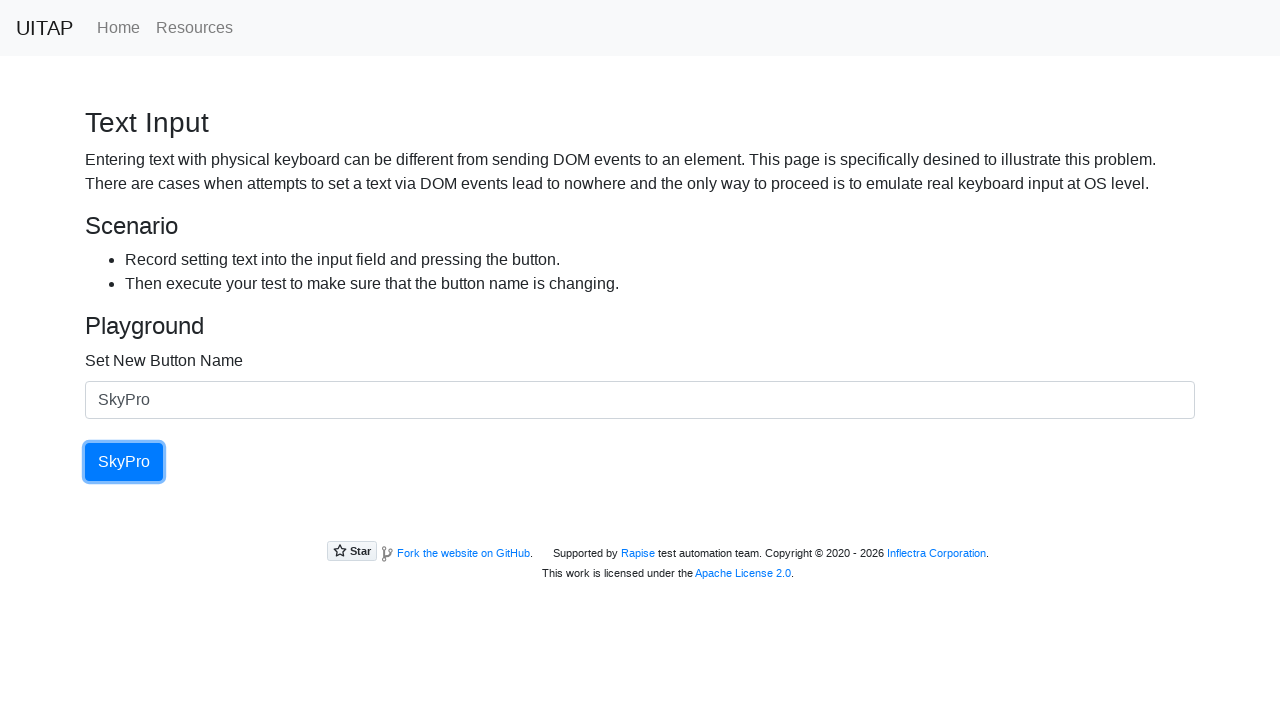

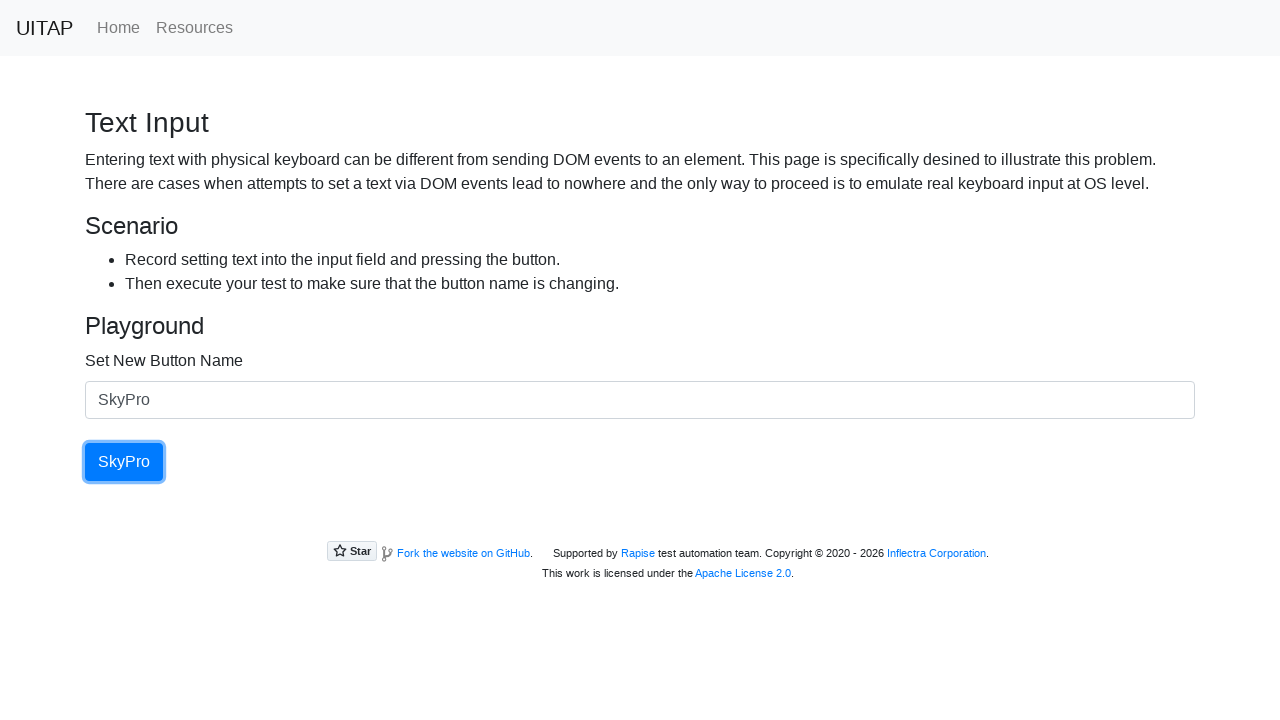